Solves a mathematical problem by reading a value, calculating the result using a formula, and submitting the answer along with checkbox and radio button selections

Starting URL: http://suninjuly.github.io/math.html

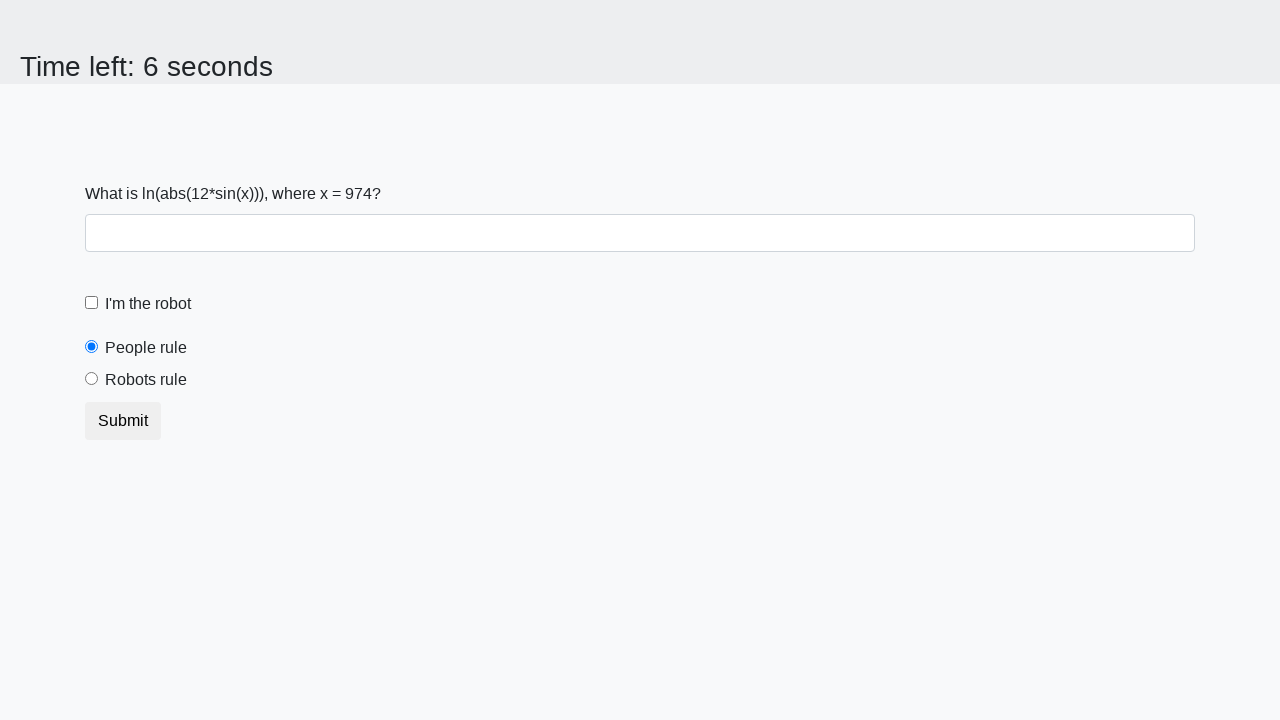

Located the input value element
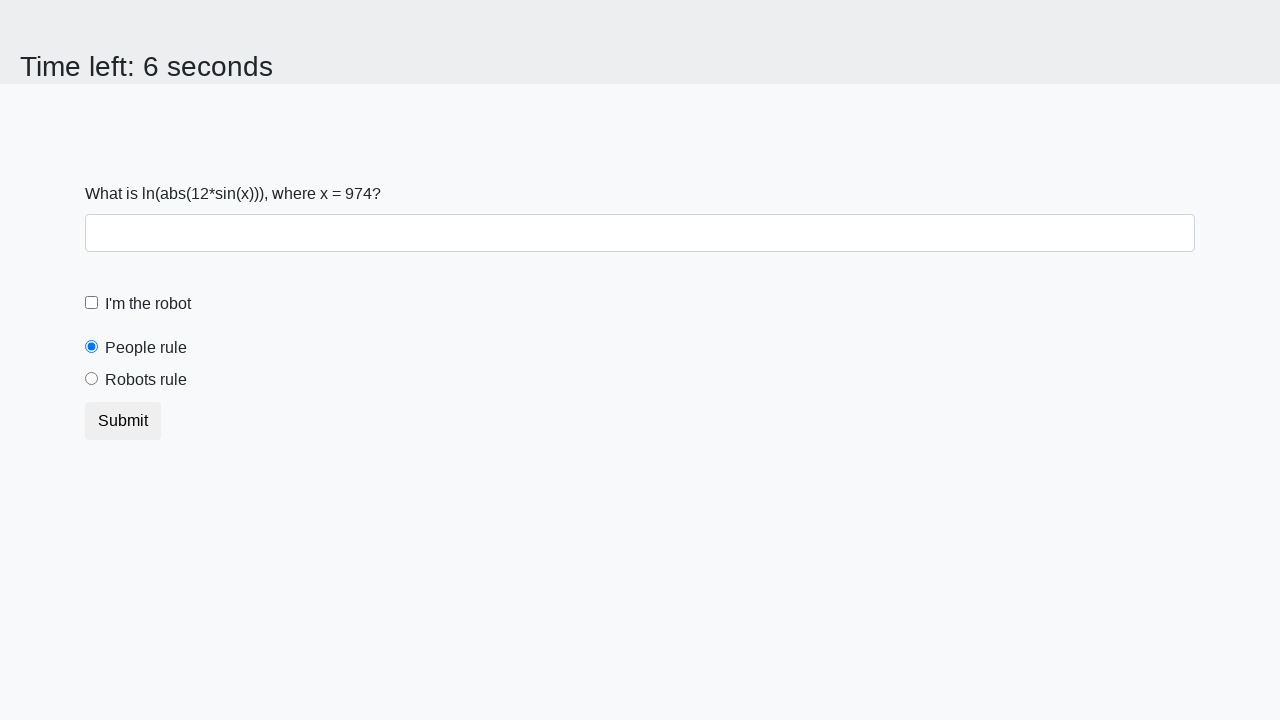

Extracted input value for calculation
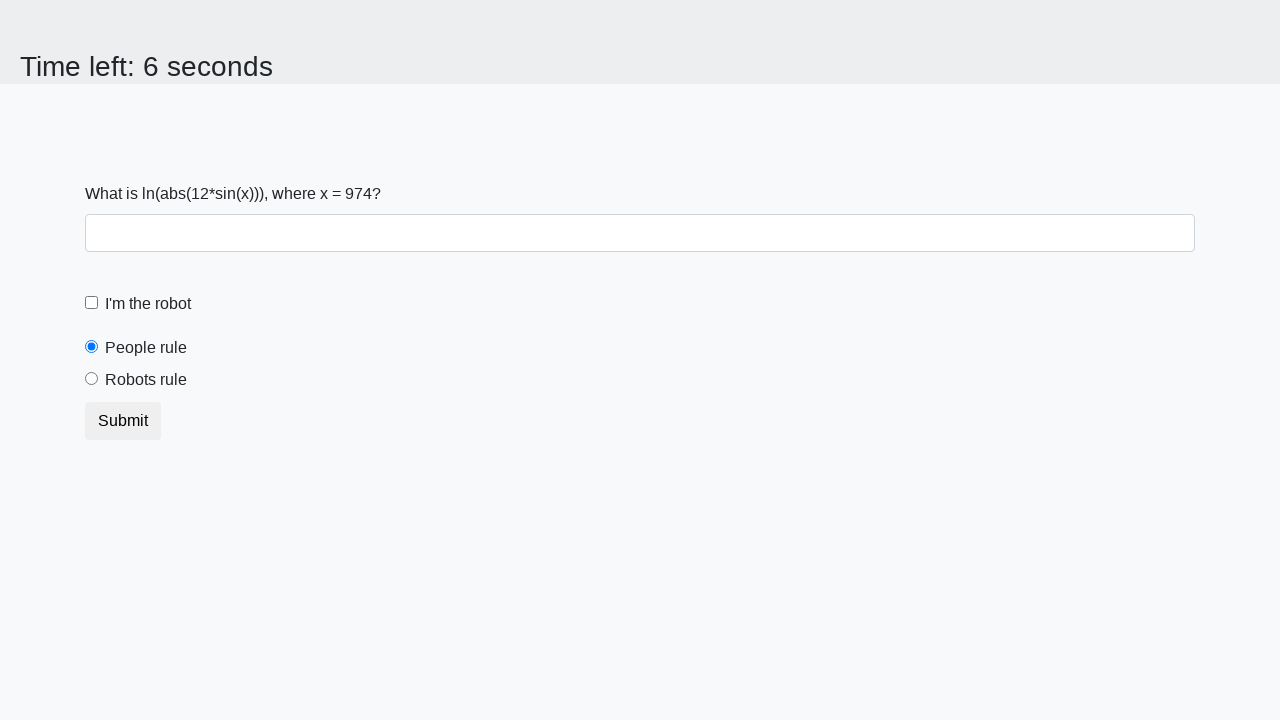

Calculated result using formula: y = log(abs(12 * sin(974))) = 0.24132071718101825
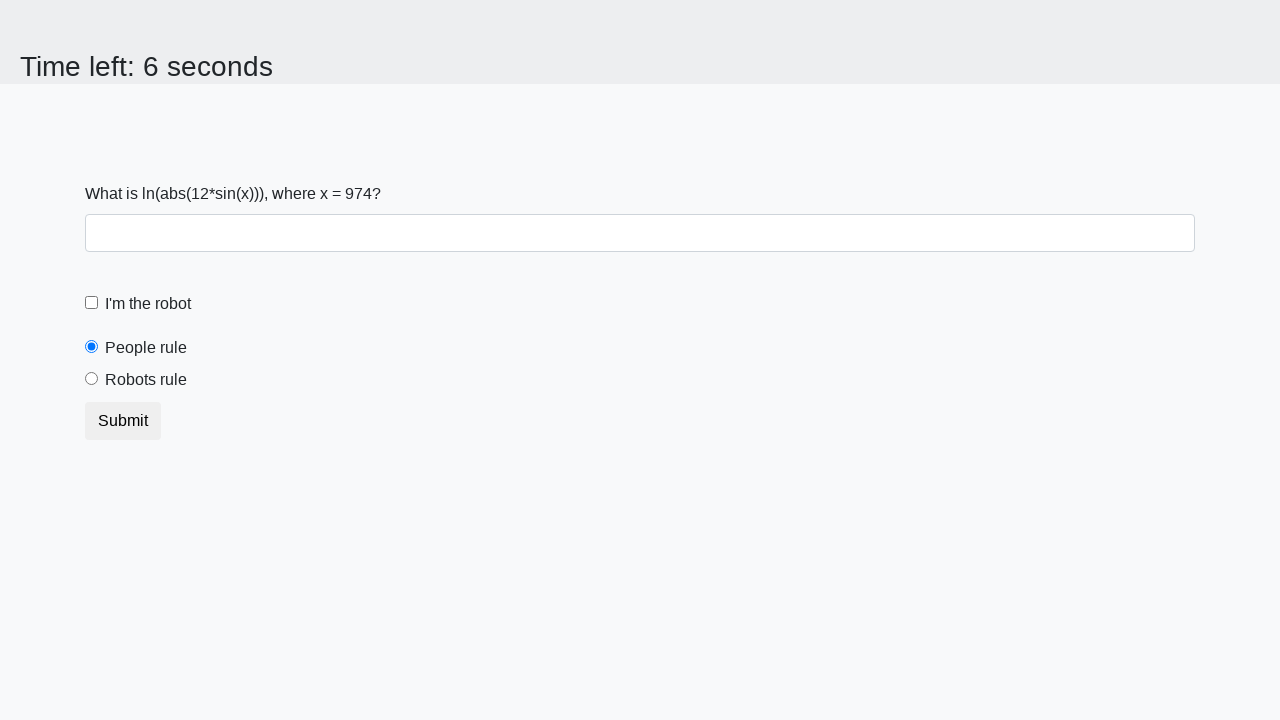

Filled answer field with calculated value: 0.24132071718101825 on #answer
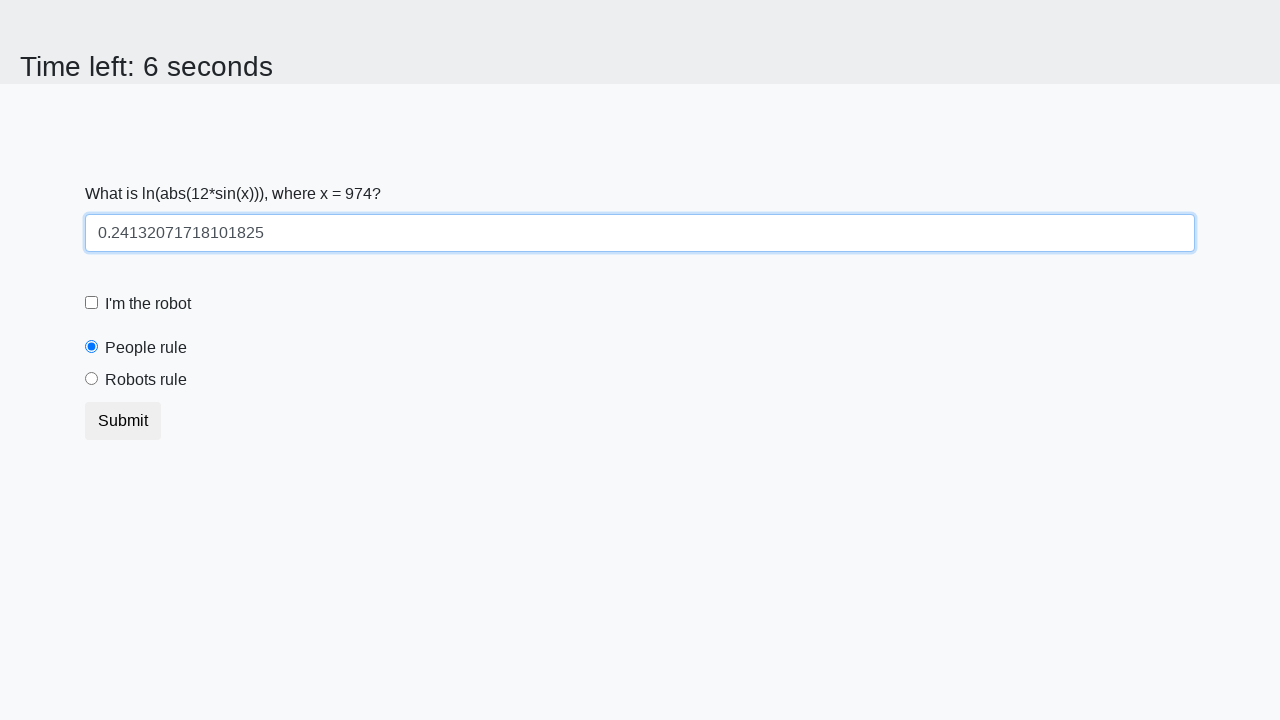

Clicked the robot checkbox at (92, 303) on #robotCheckbox
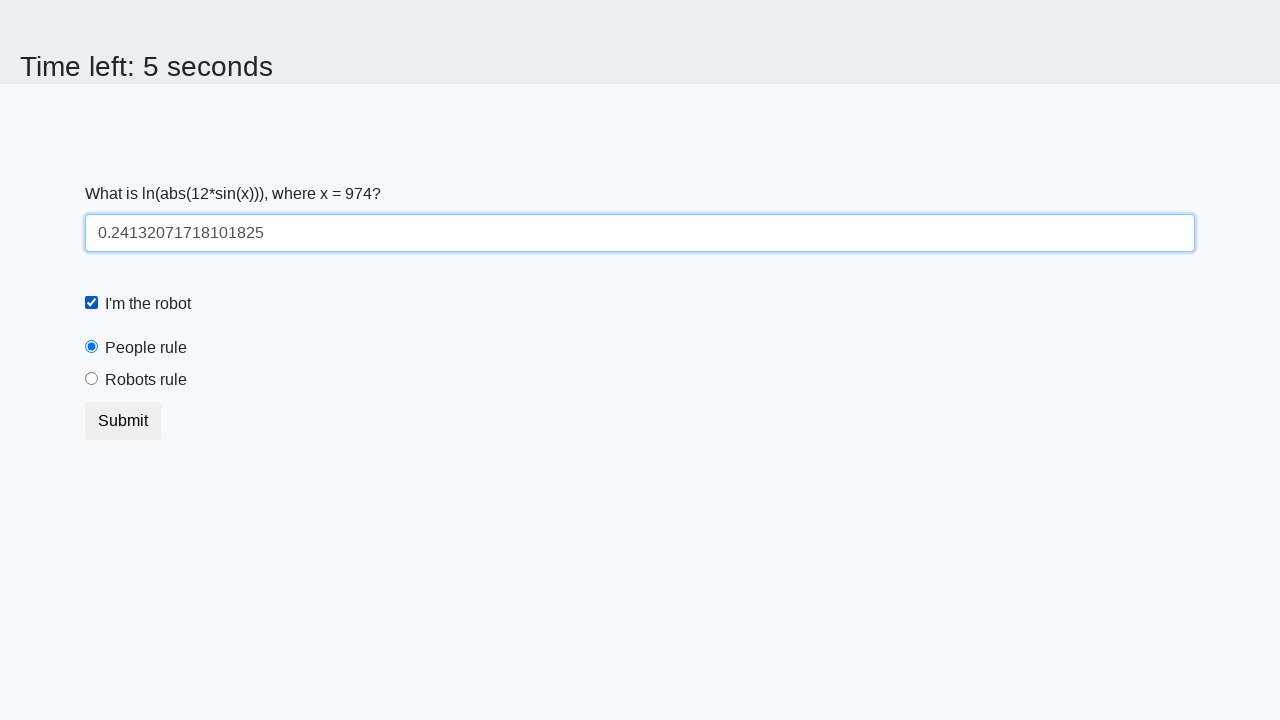

Selected the robots rule radio button at (92, 379) on #robotsRule
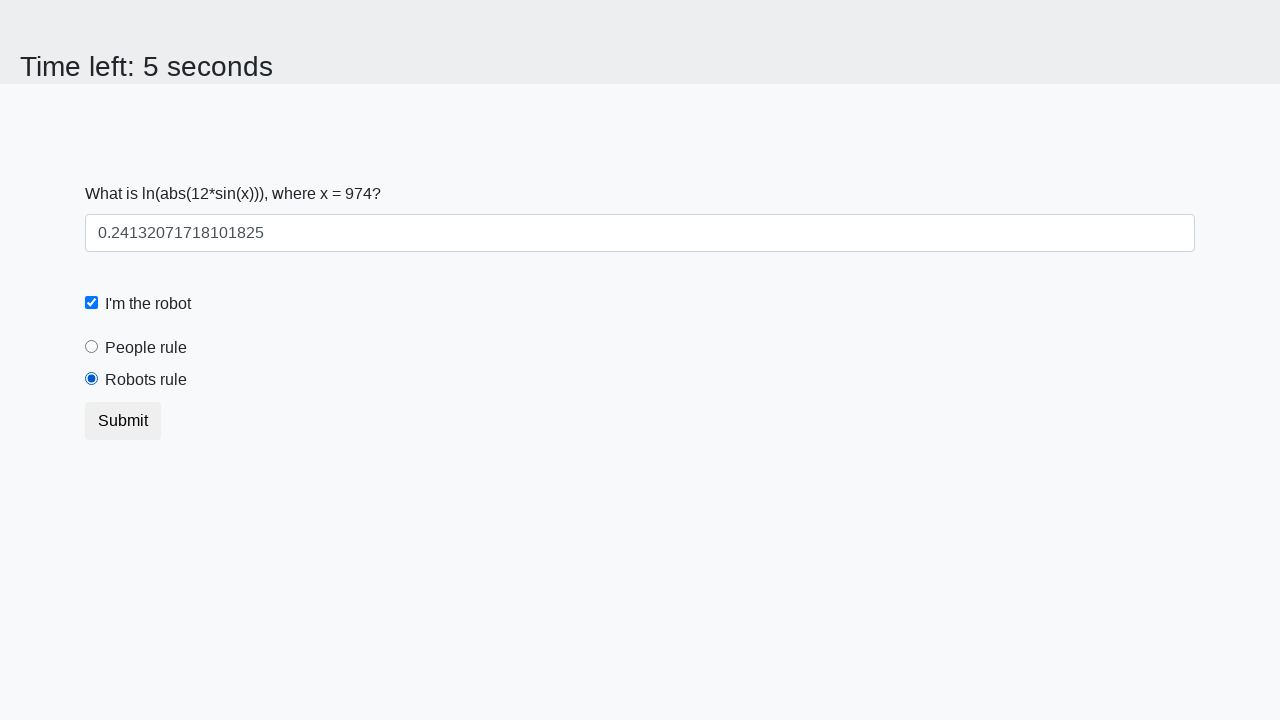

Clicked the submit button to submit the form at (123, 421) on form > button.btn.btn-default
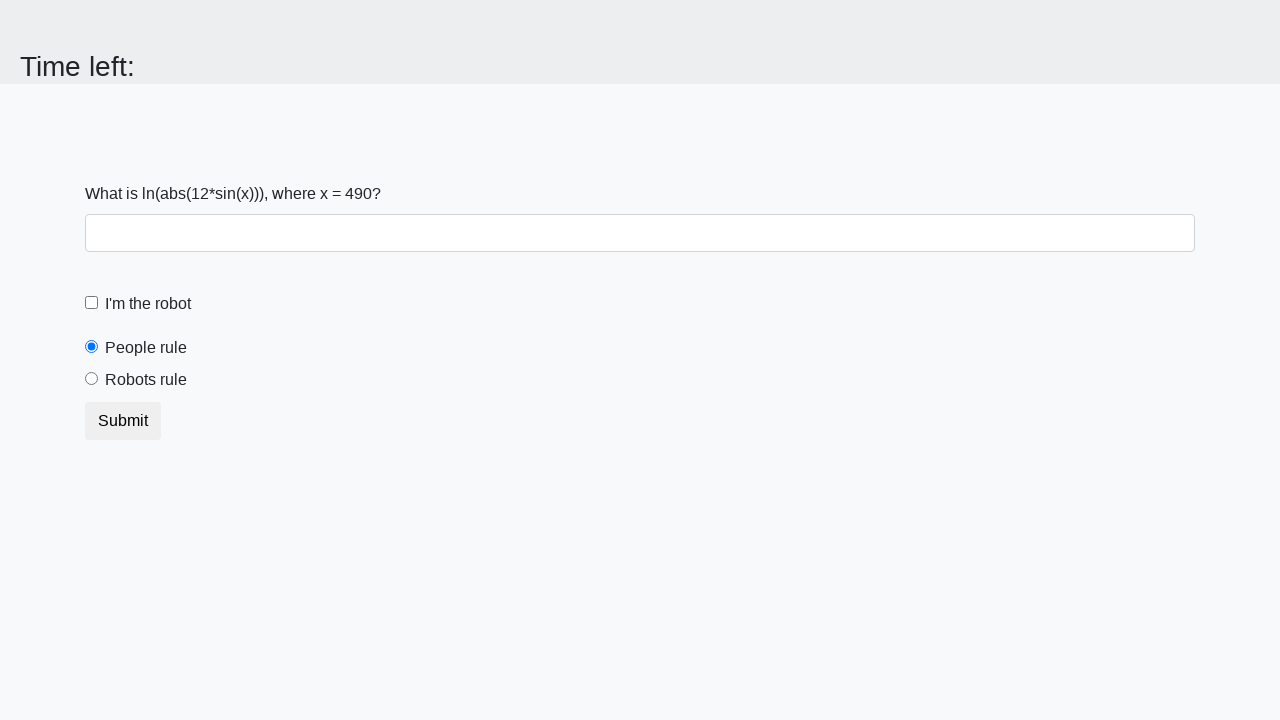

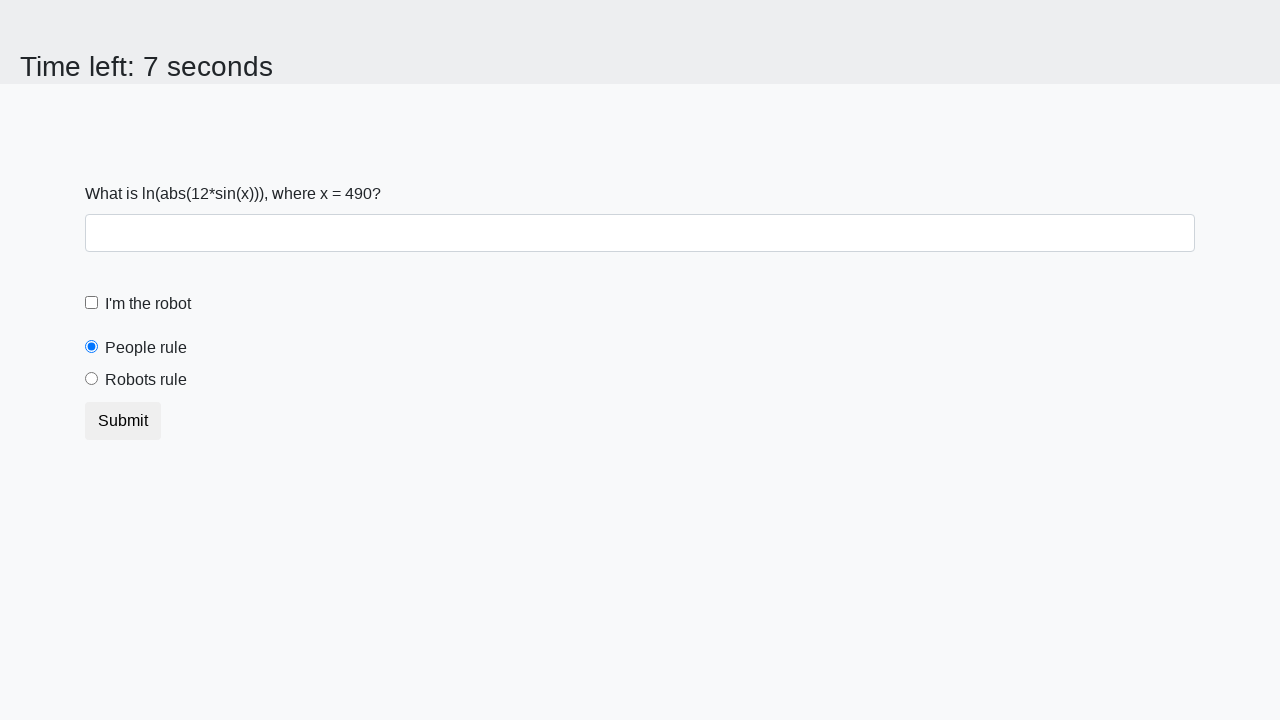